Tests confirmation alert handling by triggering an alert dialog and accepting it

Starting URL: https://demoqa.com/alerts

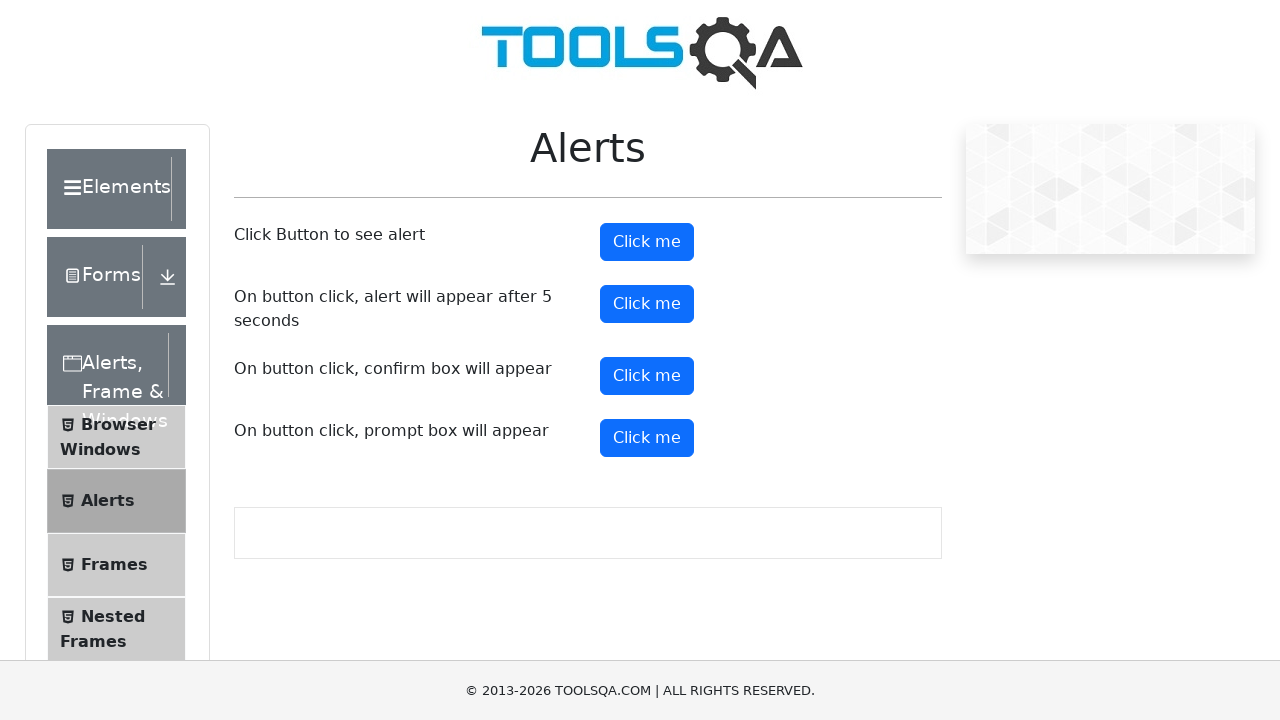

Scrolled confirm button into view
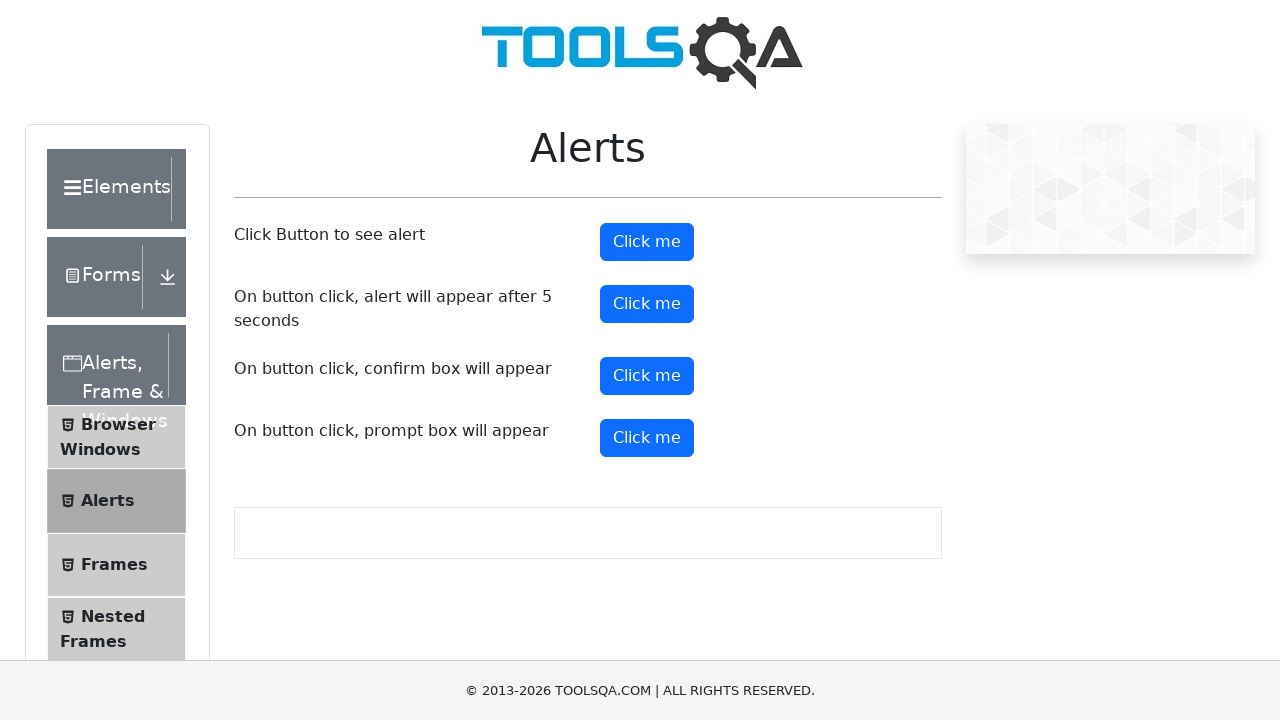

Set up dialog handler to accept confirmation alerts
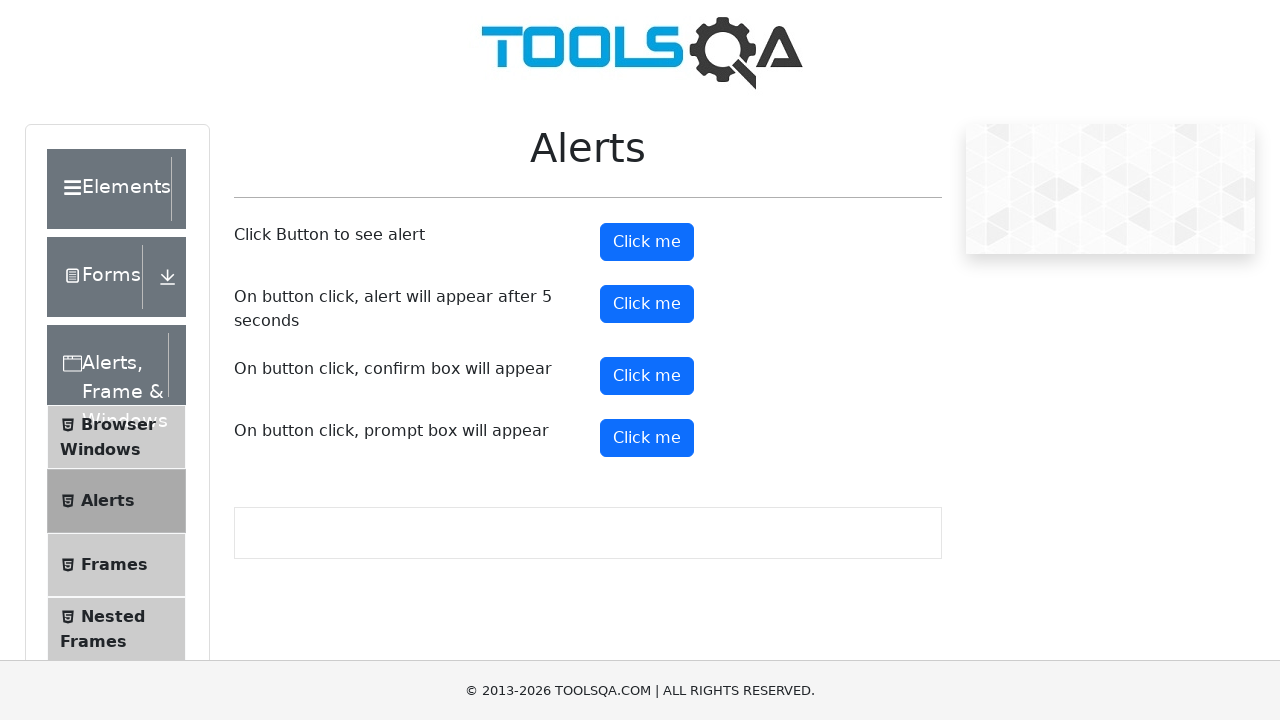

Clicked confirm button to trigger alert dialog at (647, 376) on #confirmButton
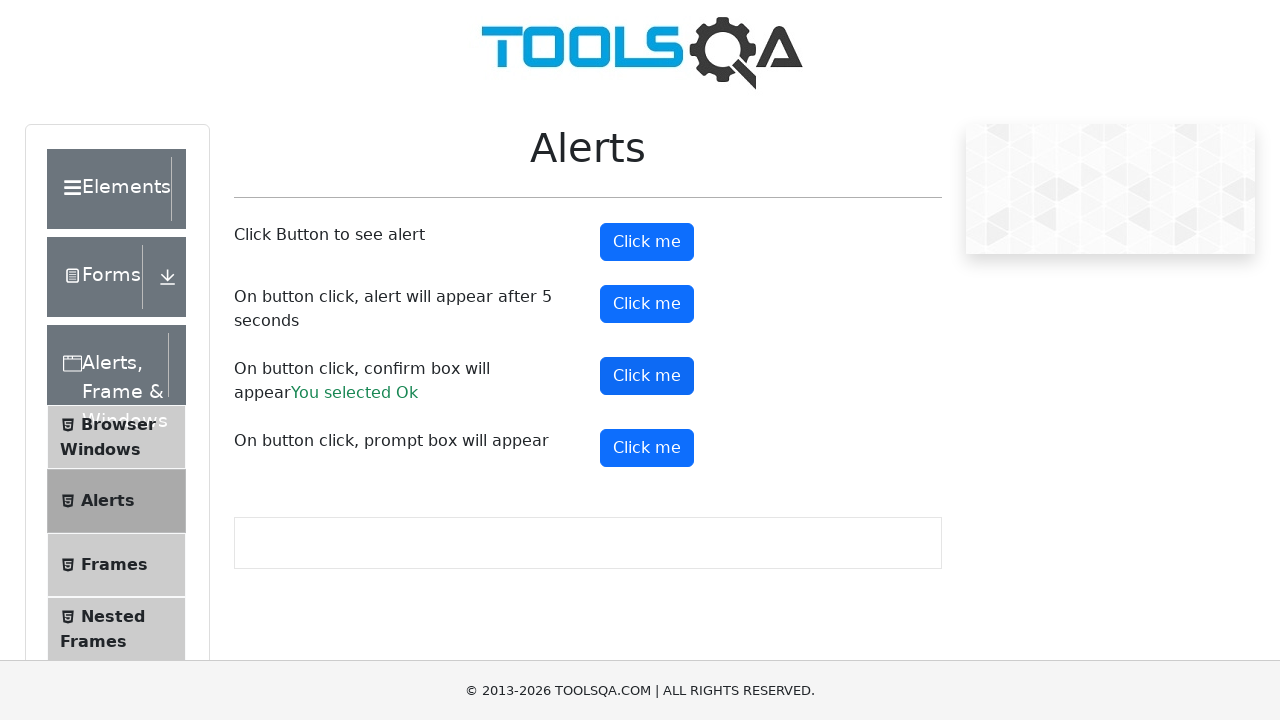

Waited for alert to be handled
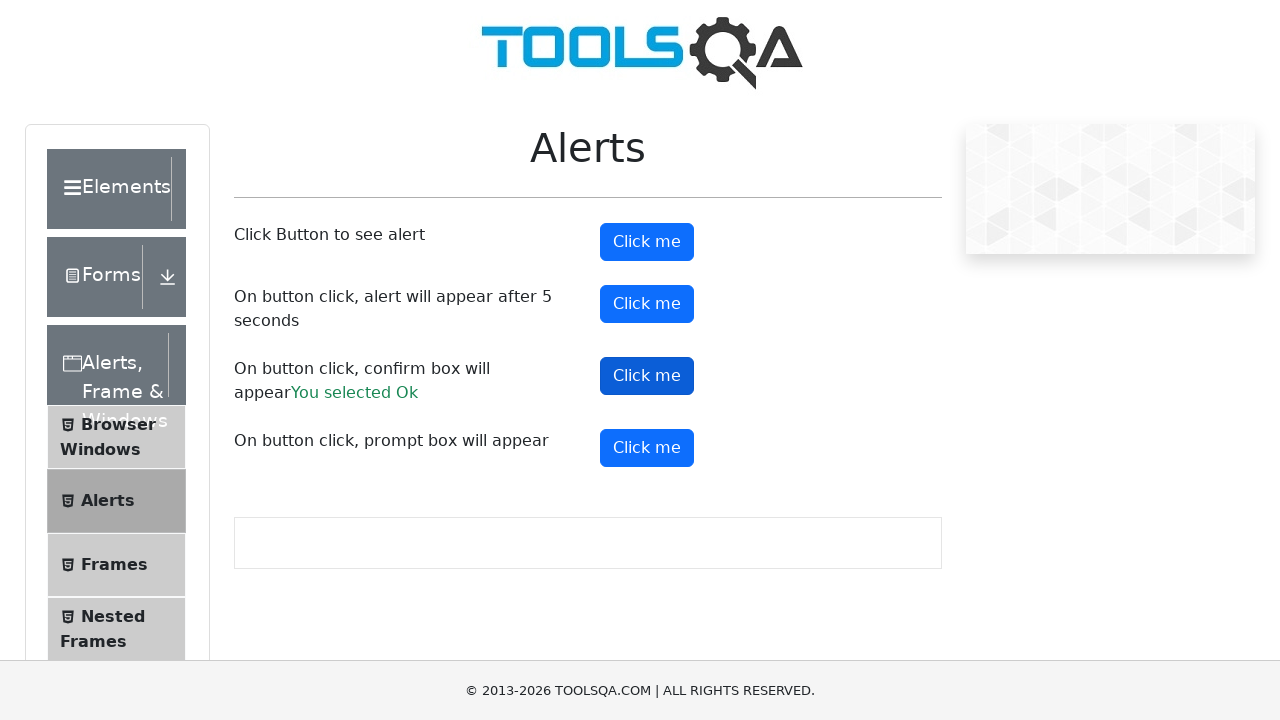

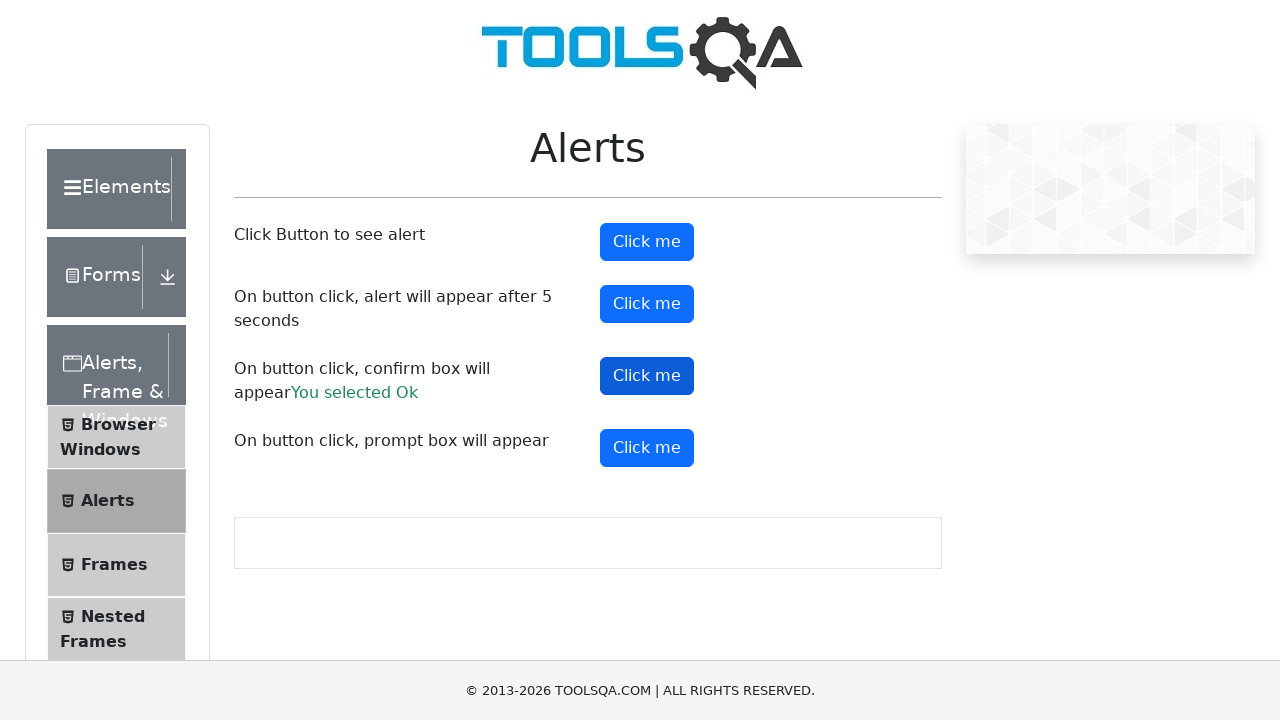